Tests a math puzzle form by extracting a value from an element's attribute, calculating a result using logarithm and sine functions, filling in the answer, checking a checkbox, clicking a radio button, and submitting the form.

Starting URL: http://suninjuly.github.io/get_attribute.html

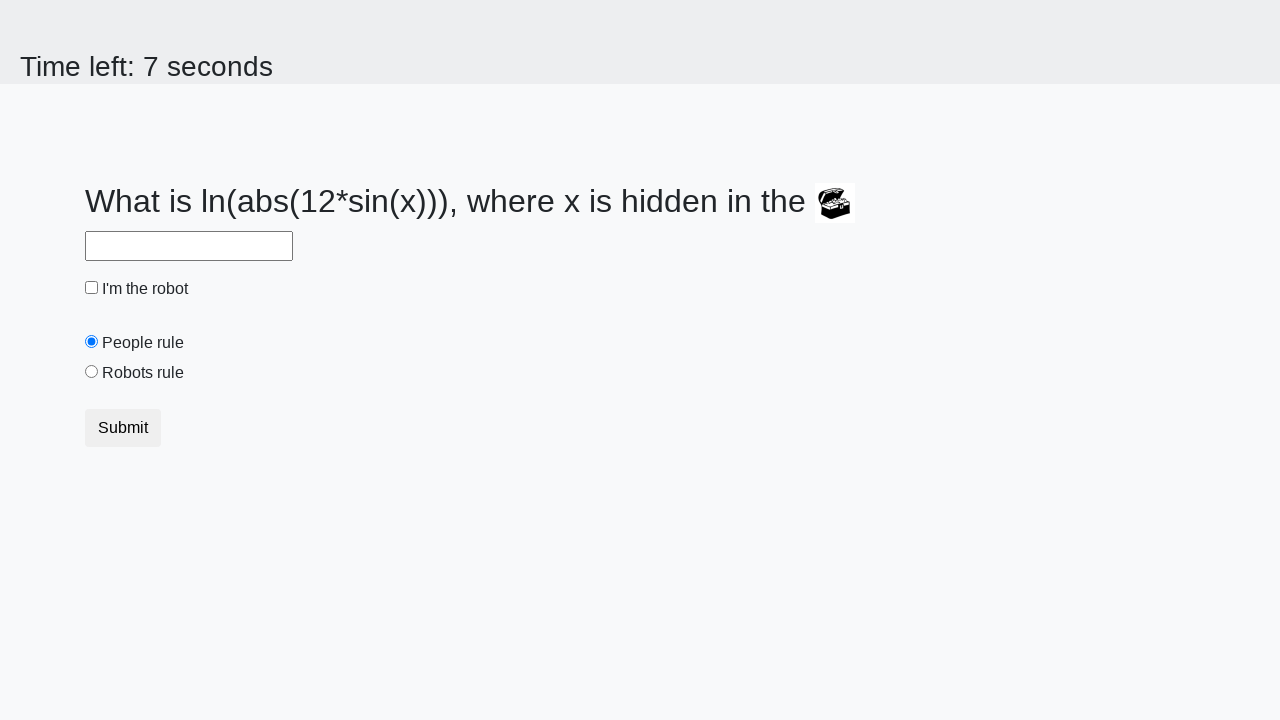

Located treasure element with hidden value
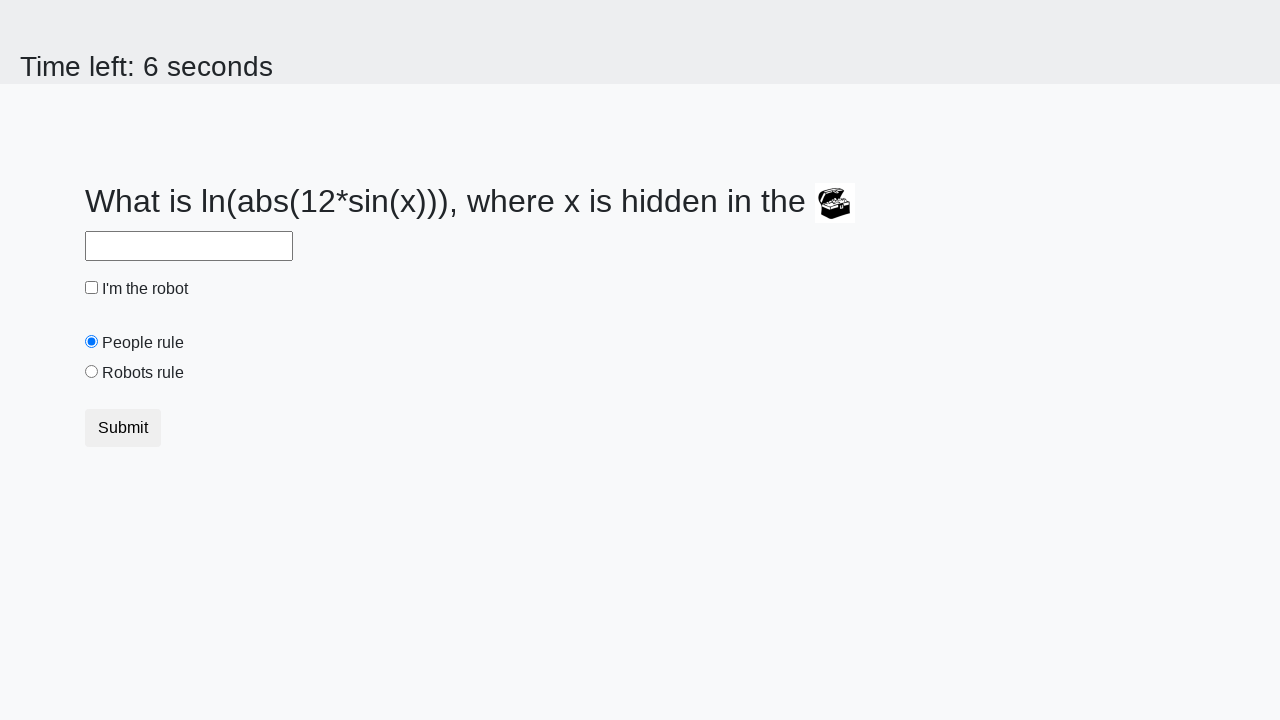

Extracted valuex attribute from treasure element: 50
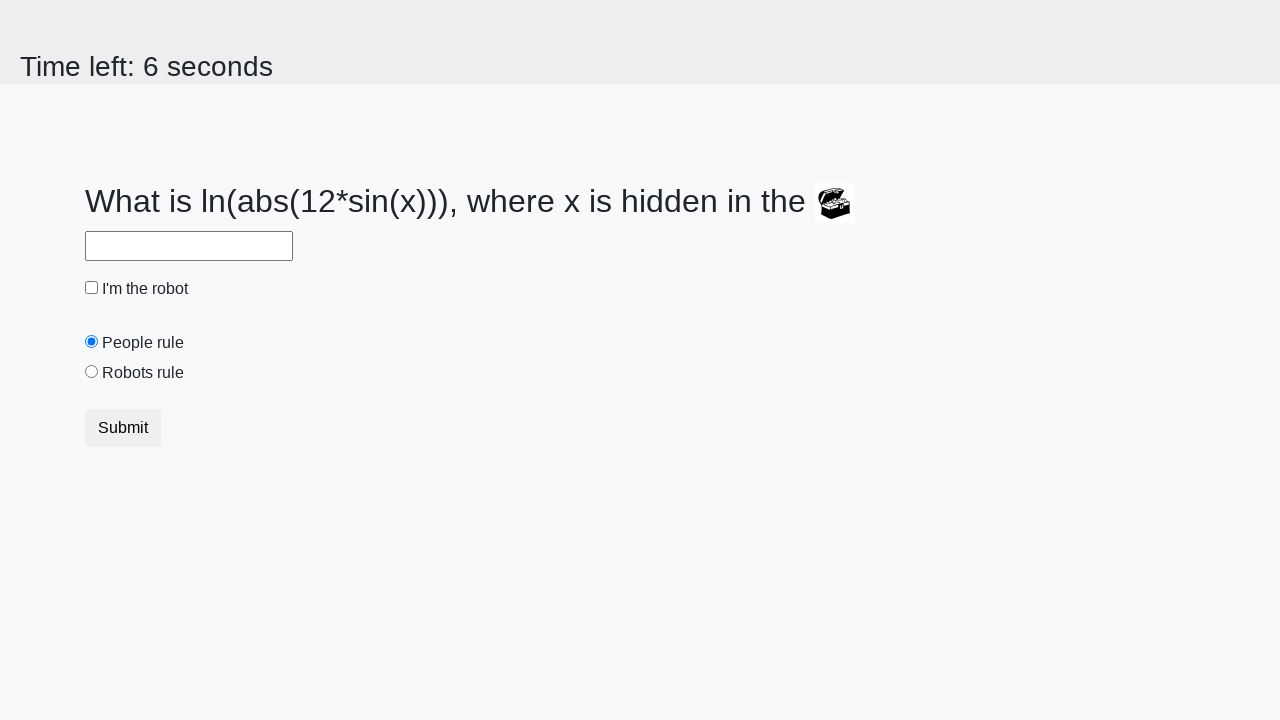

Calculated result using logarithm and sine functions: 1.1469255913626222
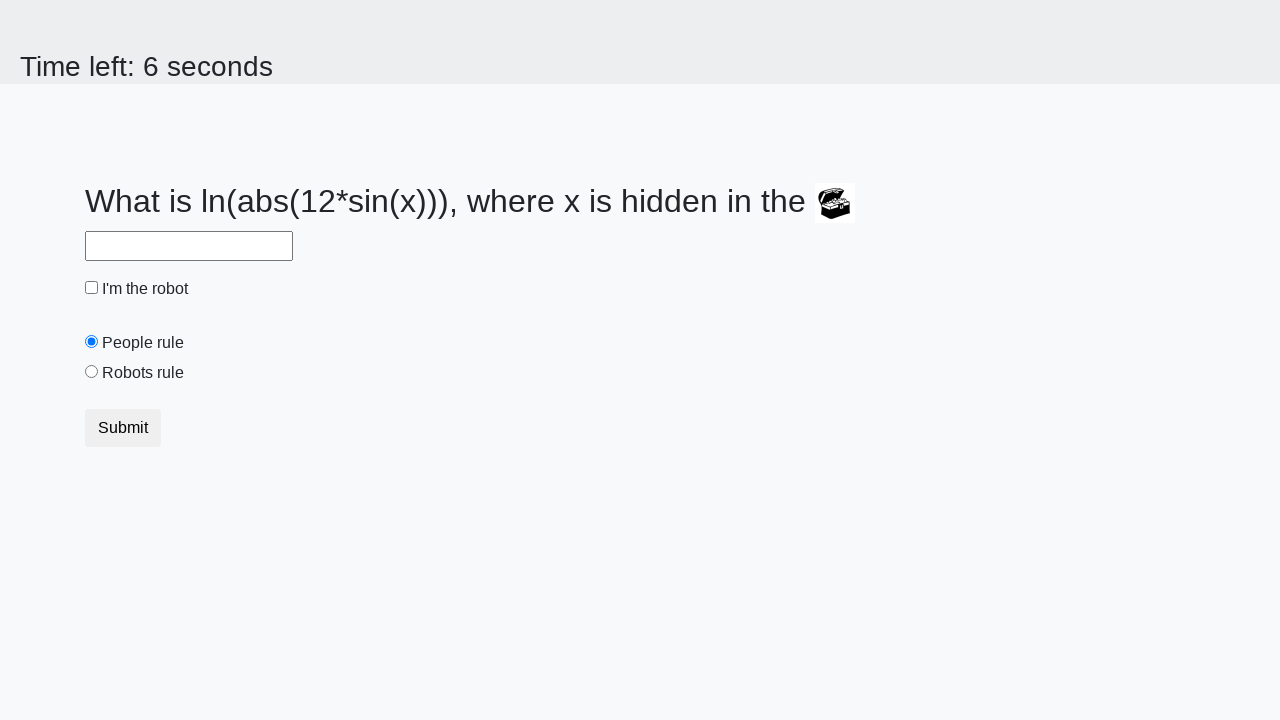

Filled answer field with calculated value: 1.1469255913626222 on #answer
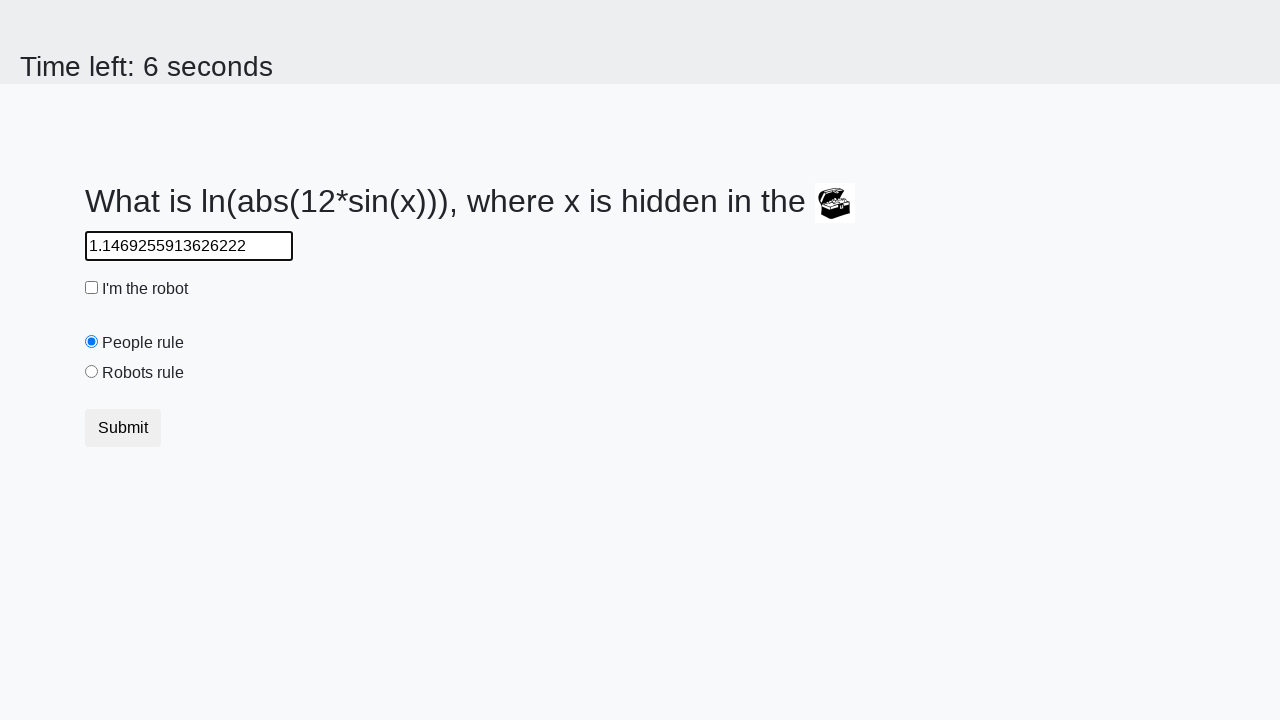

Checked the robot checkbox at (92, 288) on #robotCheckbox
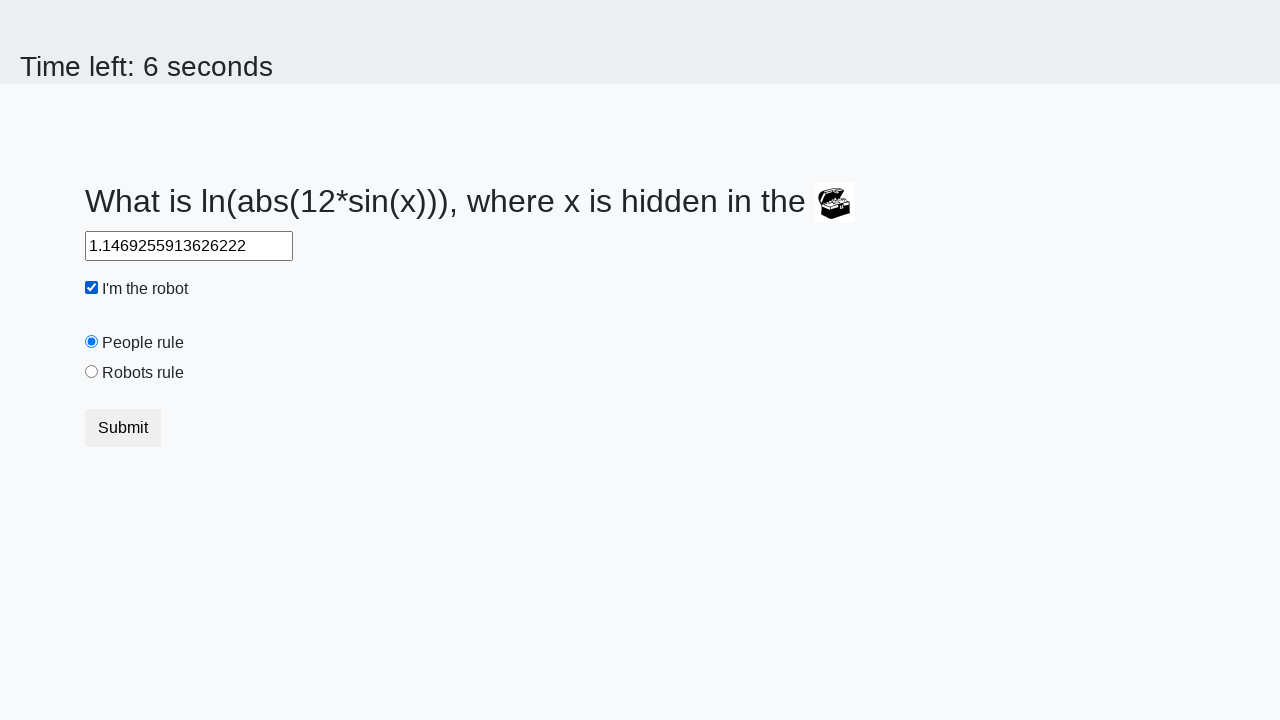

Selected robots rule radio button at (92, 372) on #robotsRule
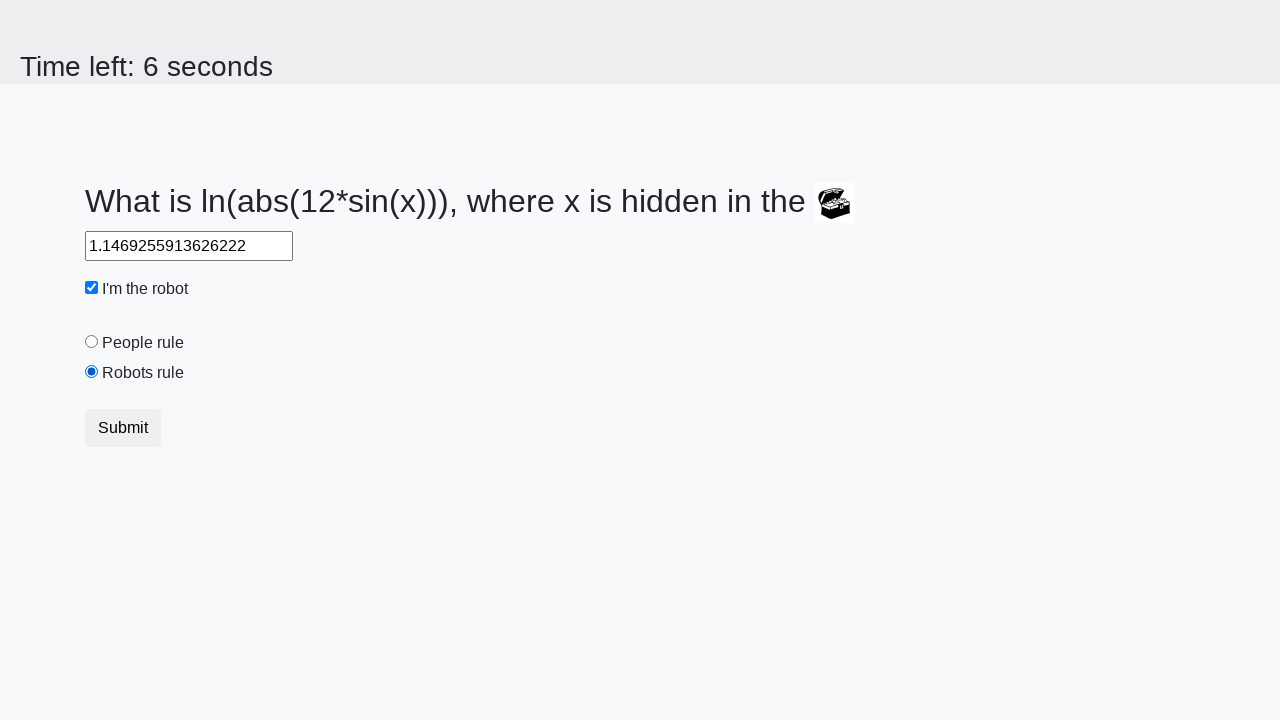

Clicked submit button to submit form at (123, 428) on button.btn
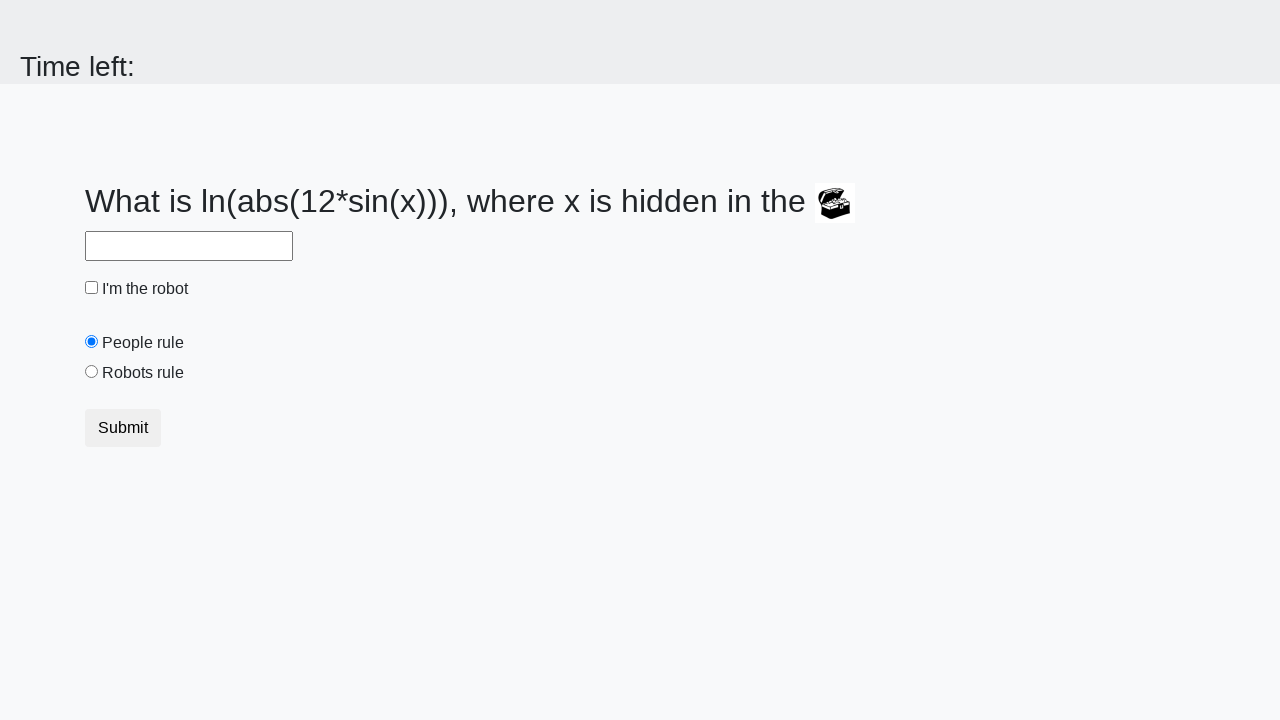

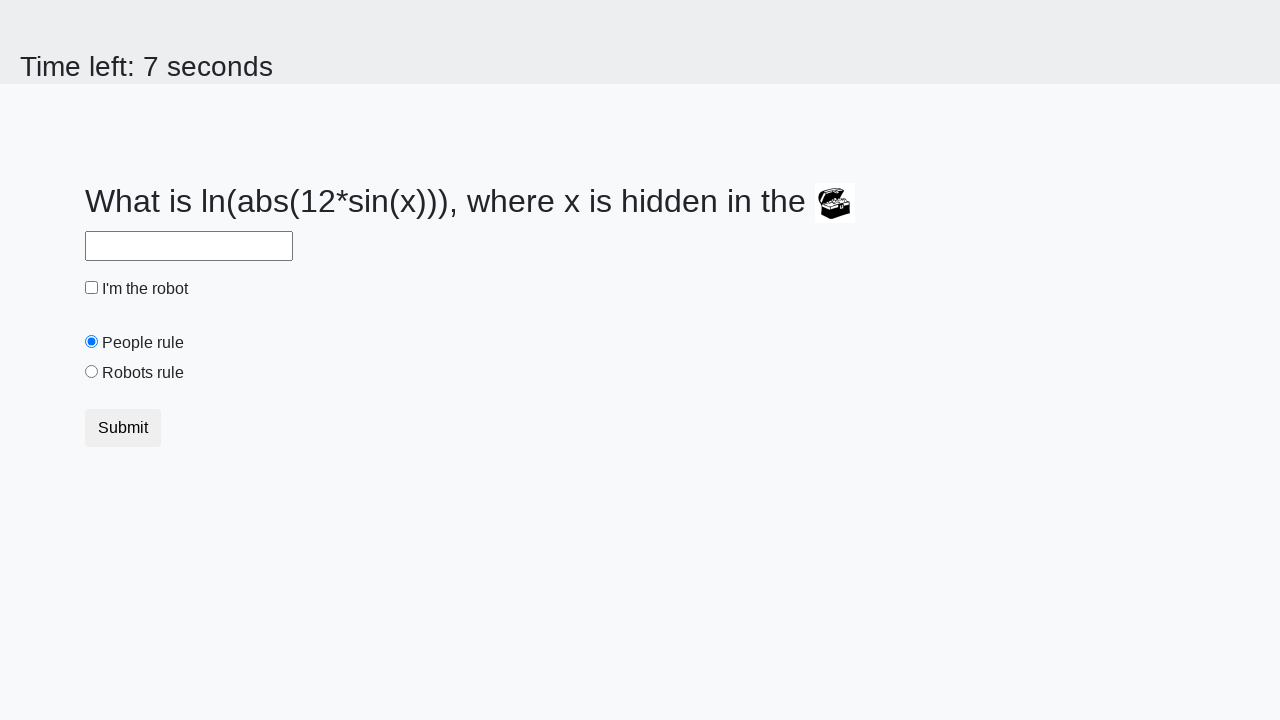